Tests drag-and-drop functionality by dragging an element into a droppable target area within an iframe on the jQuery UI demo page

Starting URL: https://jqueryui.com/droppable/

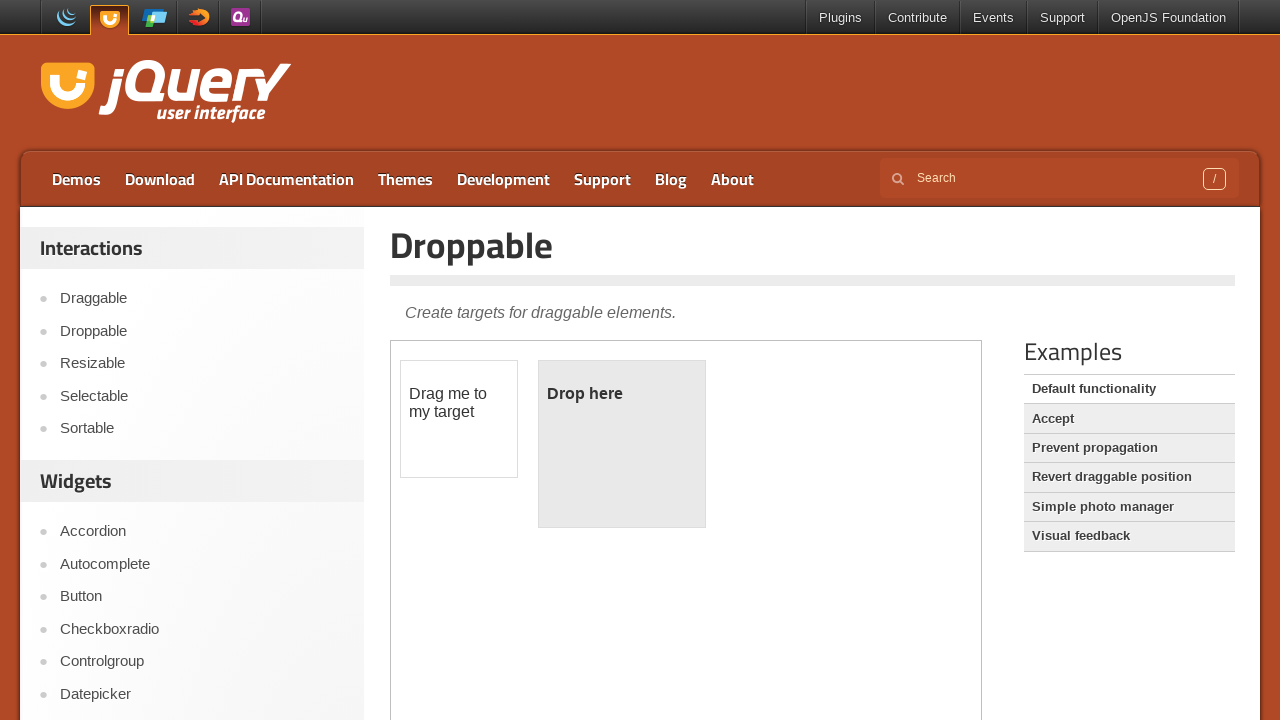

Navigated to jQuery UI droppable demo page
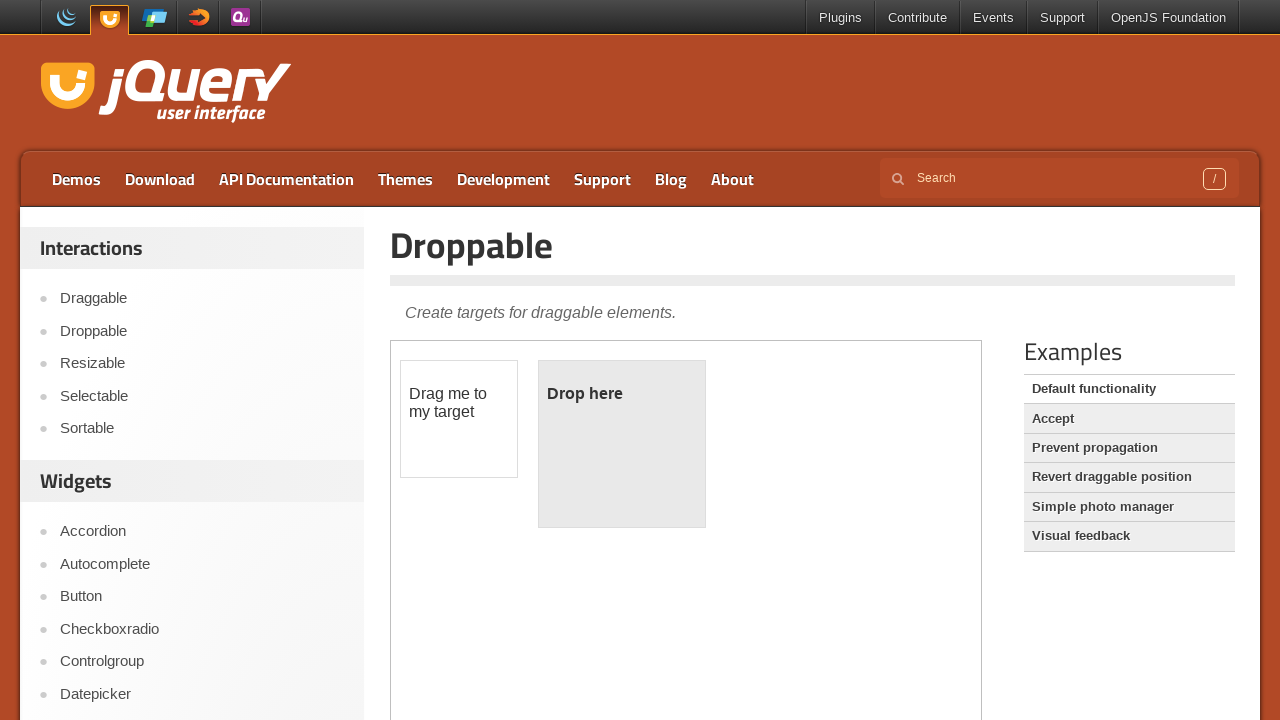

Located the demo iframe
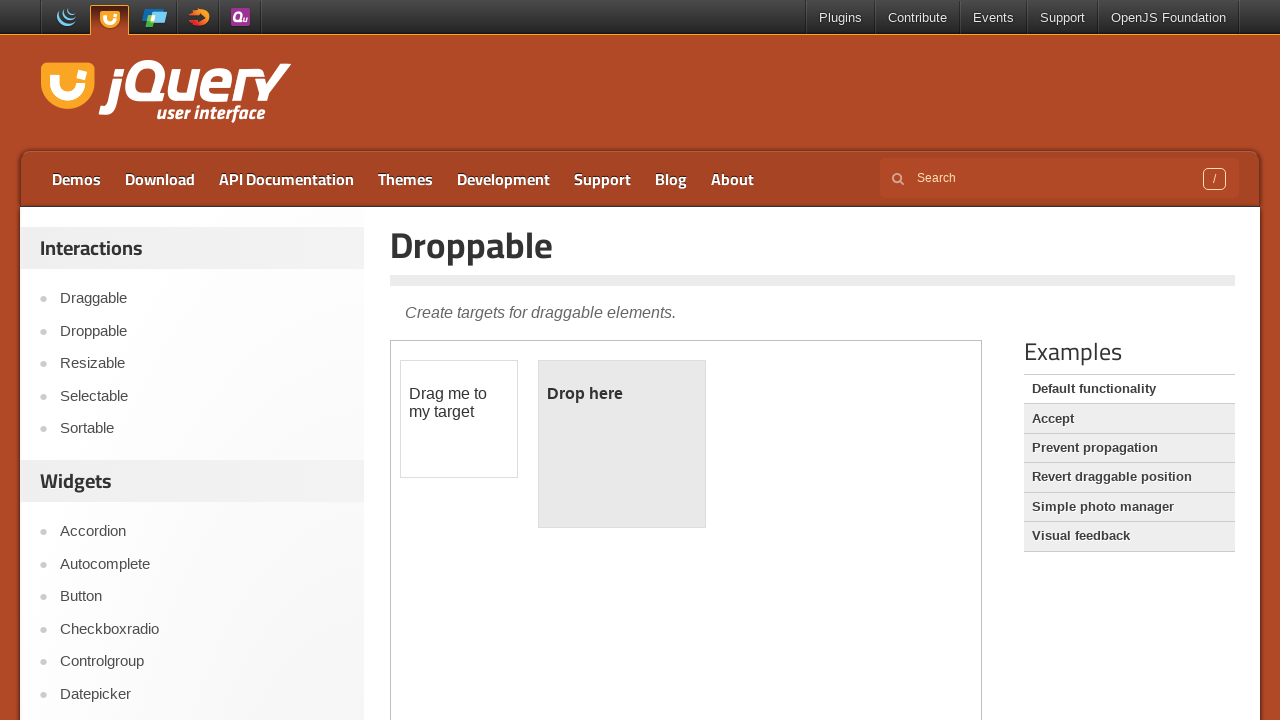

Located draggable element within iframe
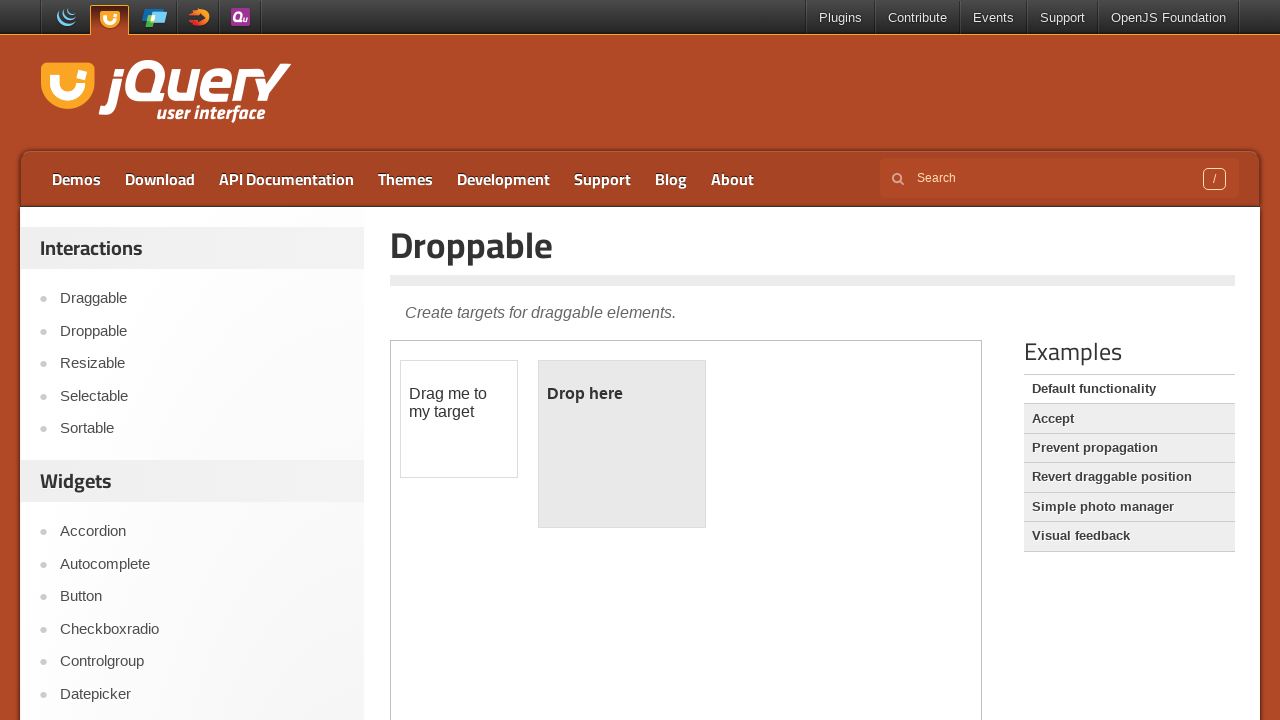

Located droppable target element within iframe
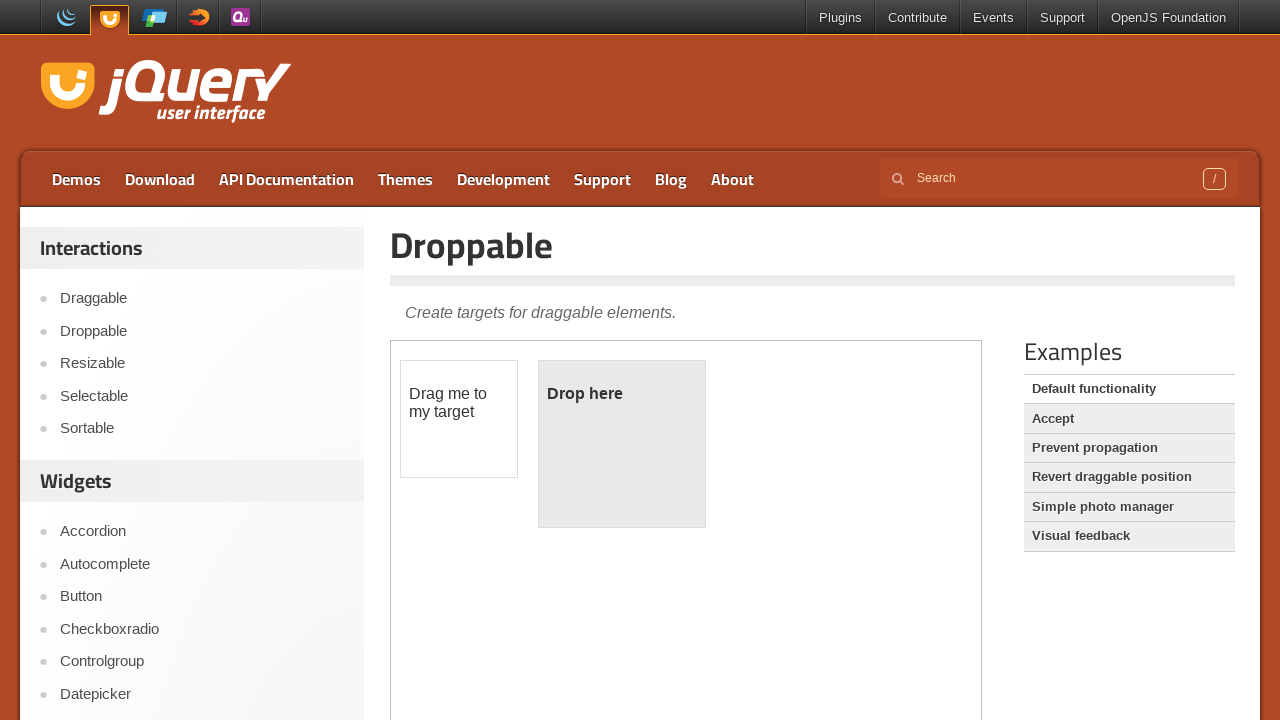

Dragged draggable element into droppable target area at (622, 444)
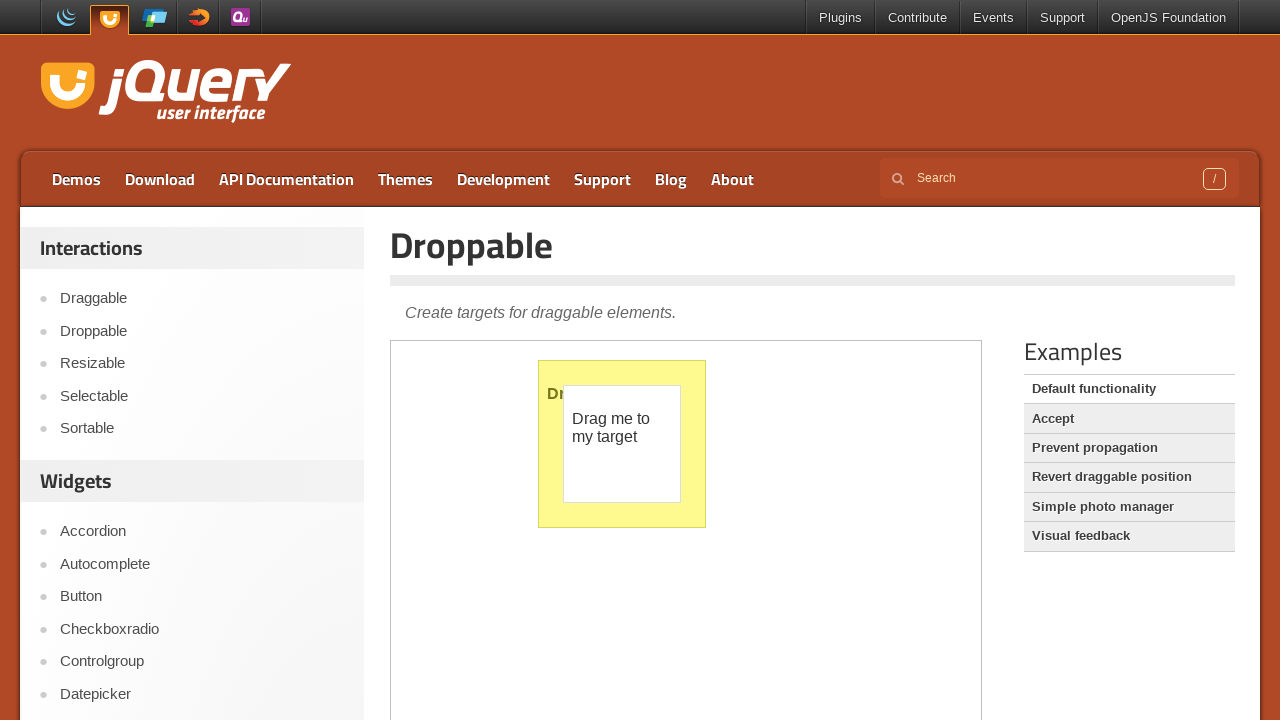

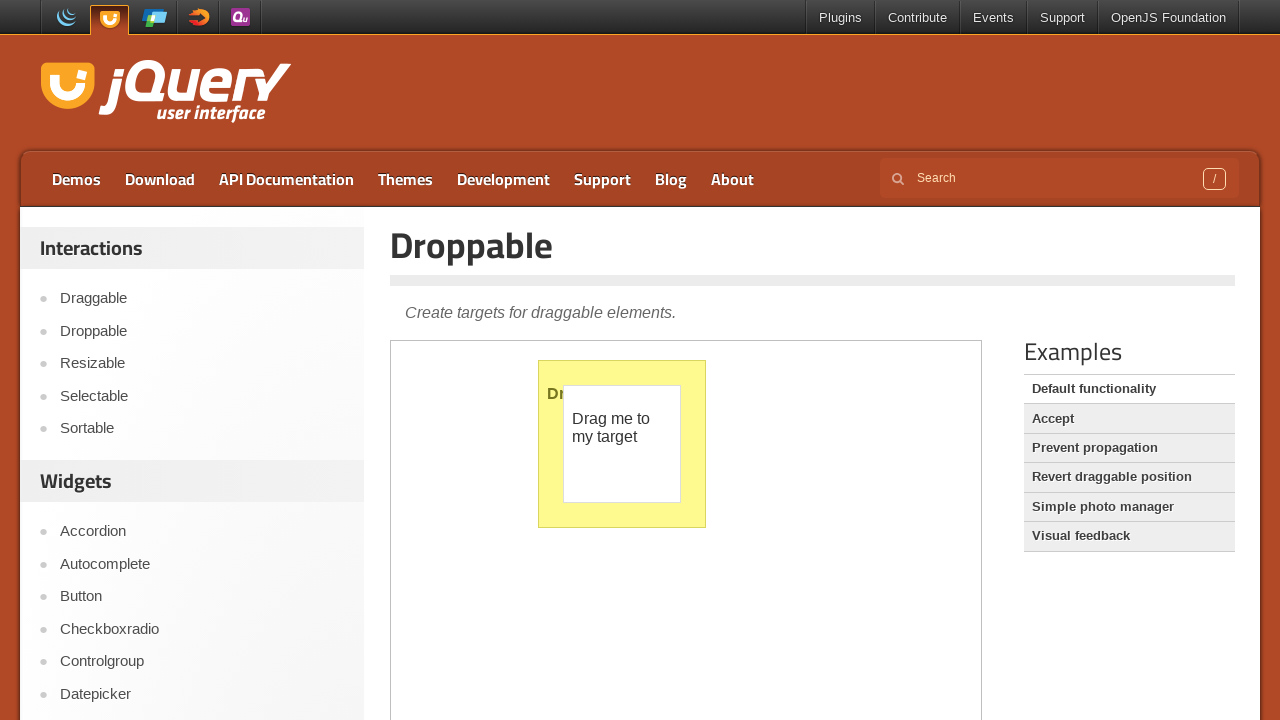